Tests the search functionality on dev.to by entering a search query, submitting the search form, waiting for results to load, and then navigating to the first article in the search results.

Starting URL: https://dev.to

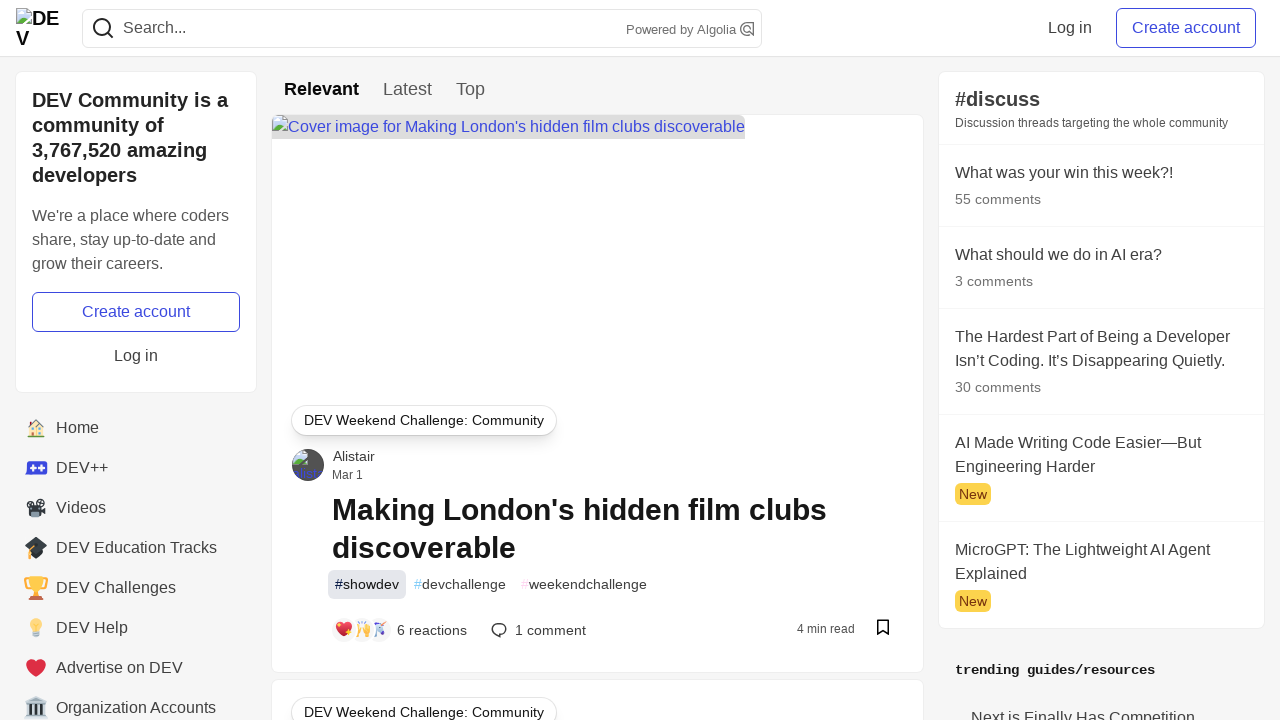

Filled search input with 'playwright' query on #header-search input[type=text]
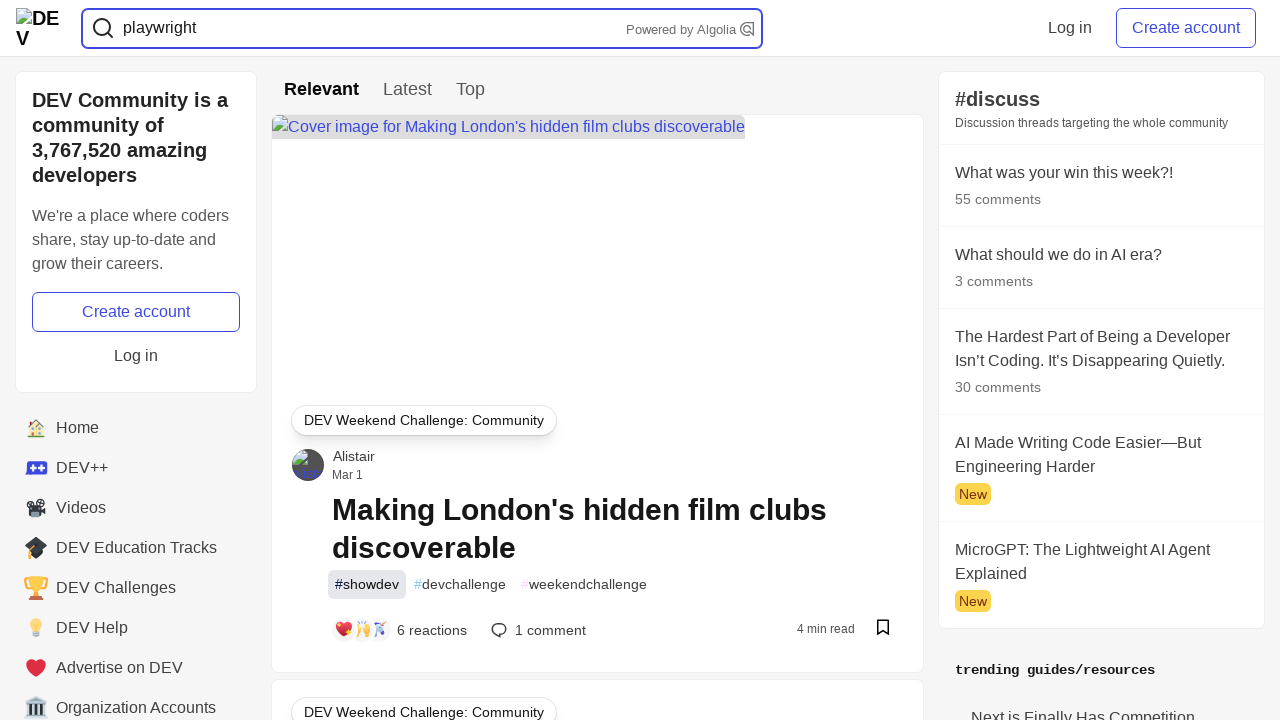

Clicked search submit button at (103, 28) on #header-search button[type=submit]
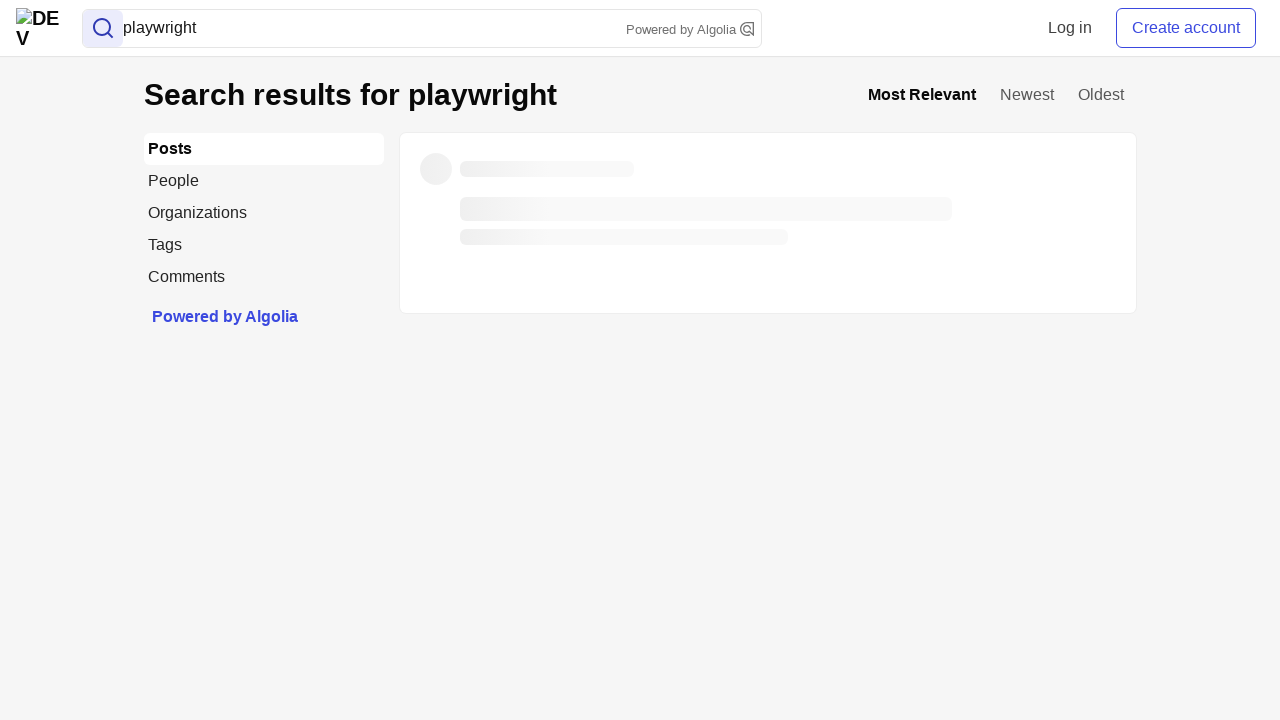

Search results loaded successfully
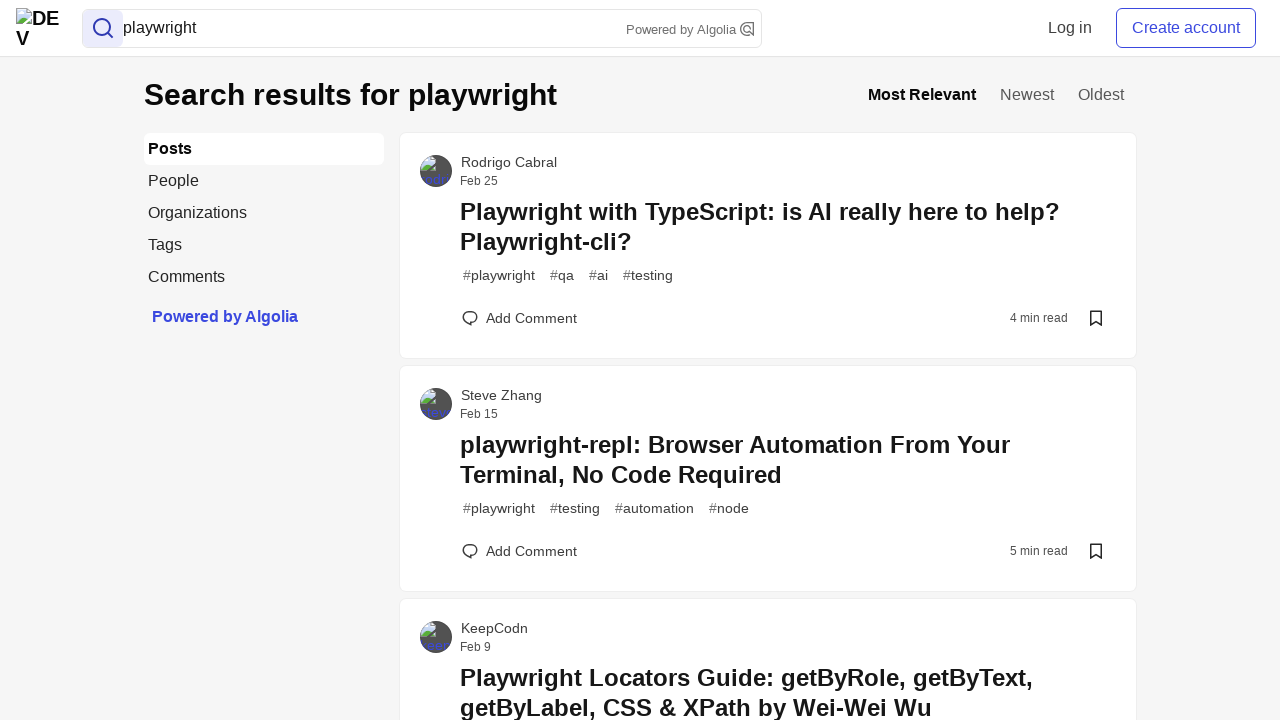

Clicked on the first article from search results at (788, 227) on article.crayons-story h3 a >> nth=0
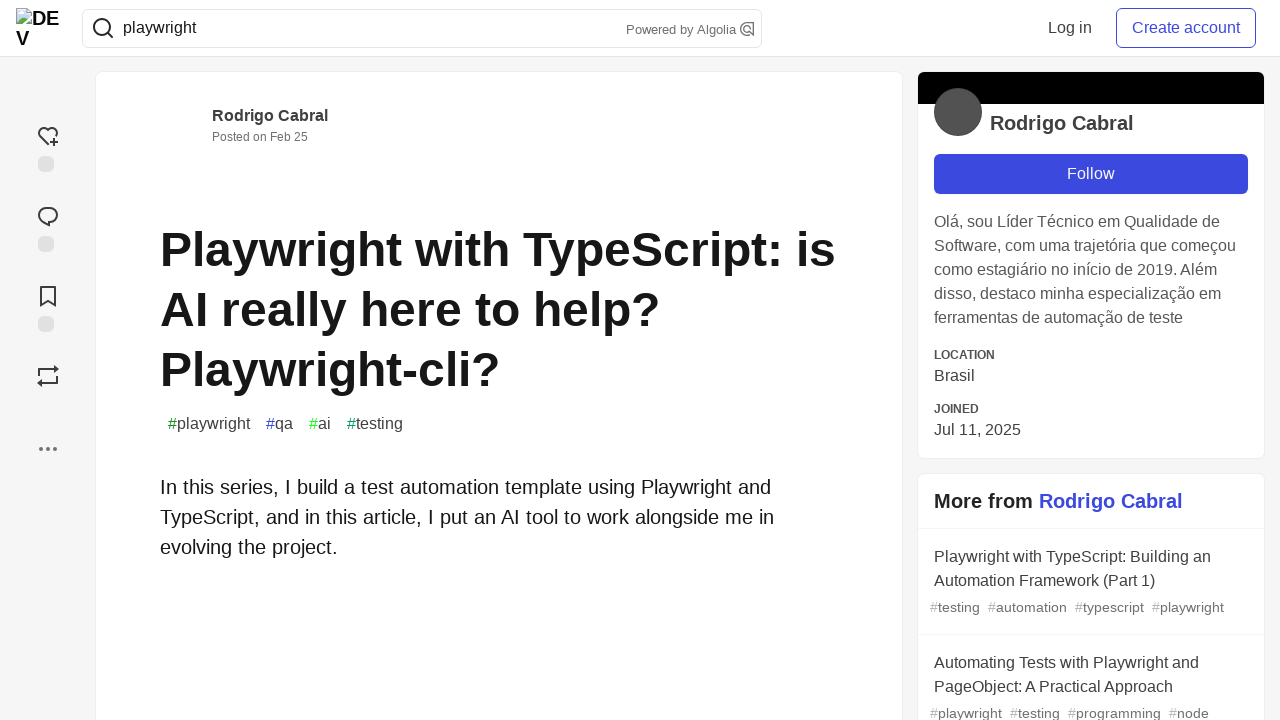

Article page loaded with heading visible
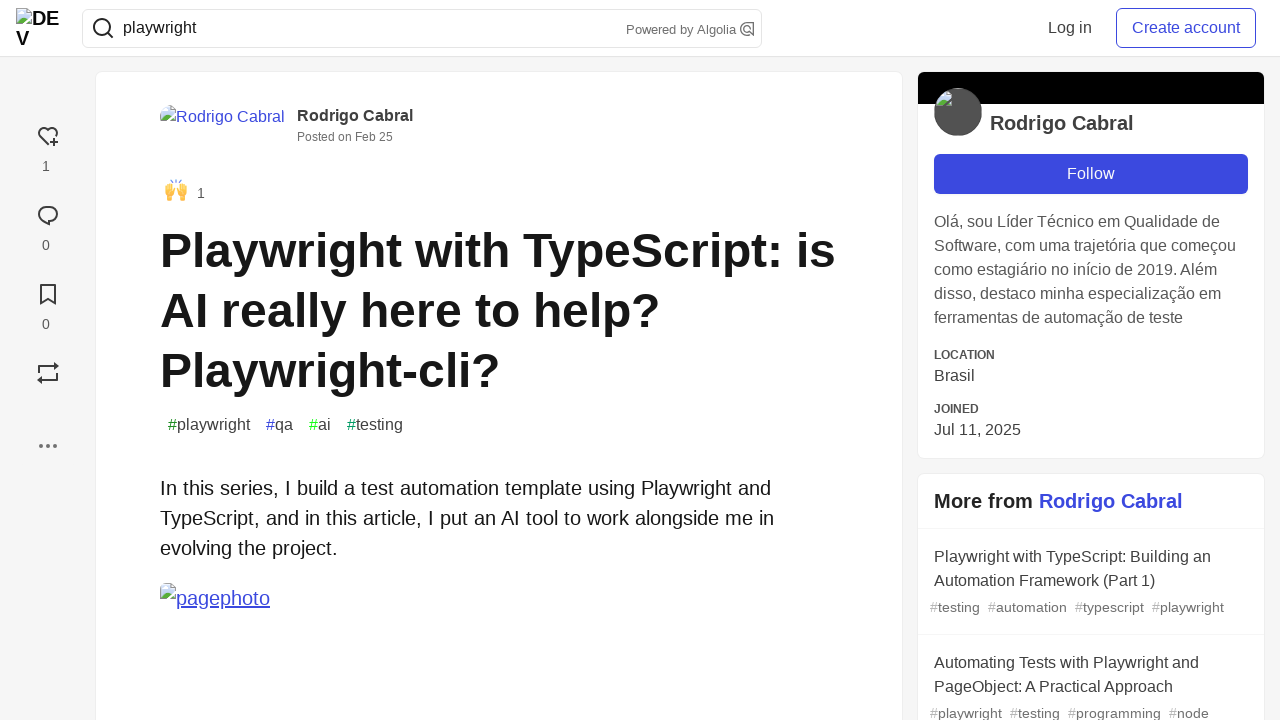

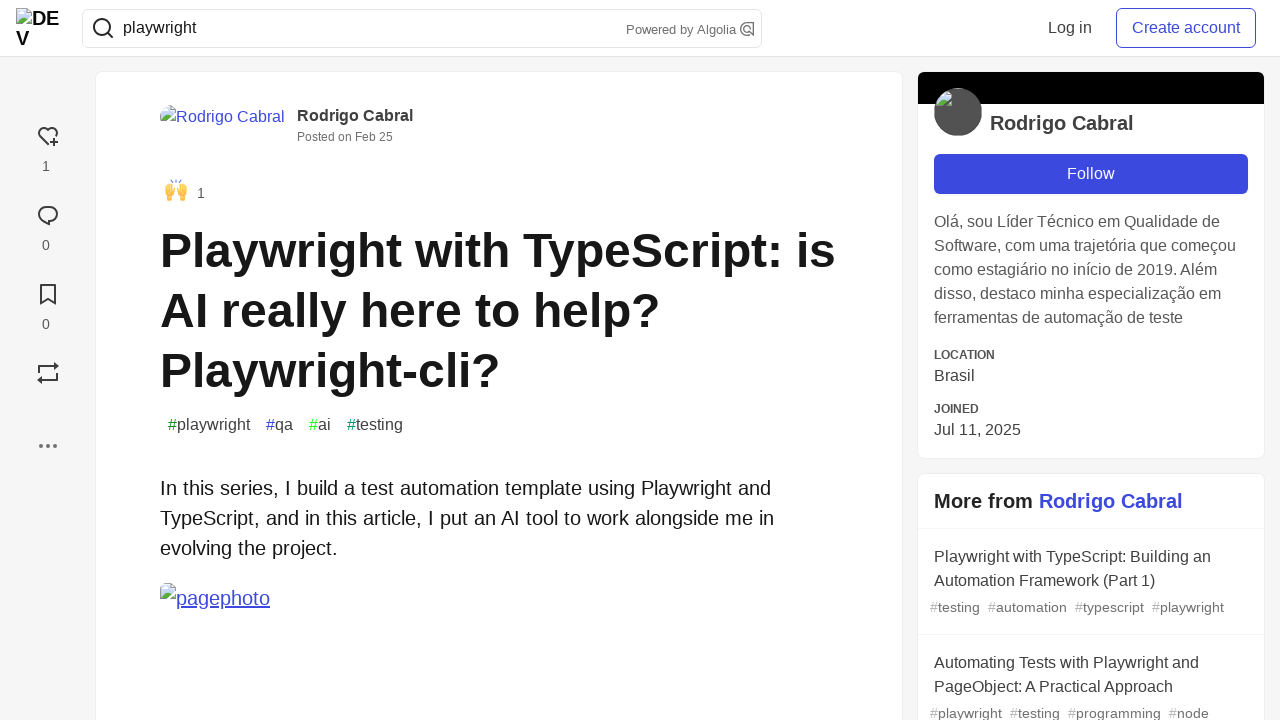